Tests various methods of finding web elements on a demo page using different locator strategies (ID, name, class, tag, XPath, CSS selectors, link text), and clicks on a Discord link.

Starting URL: https://testek.vn/lab/auto/web-elements/

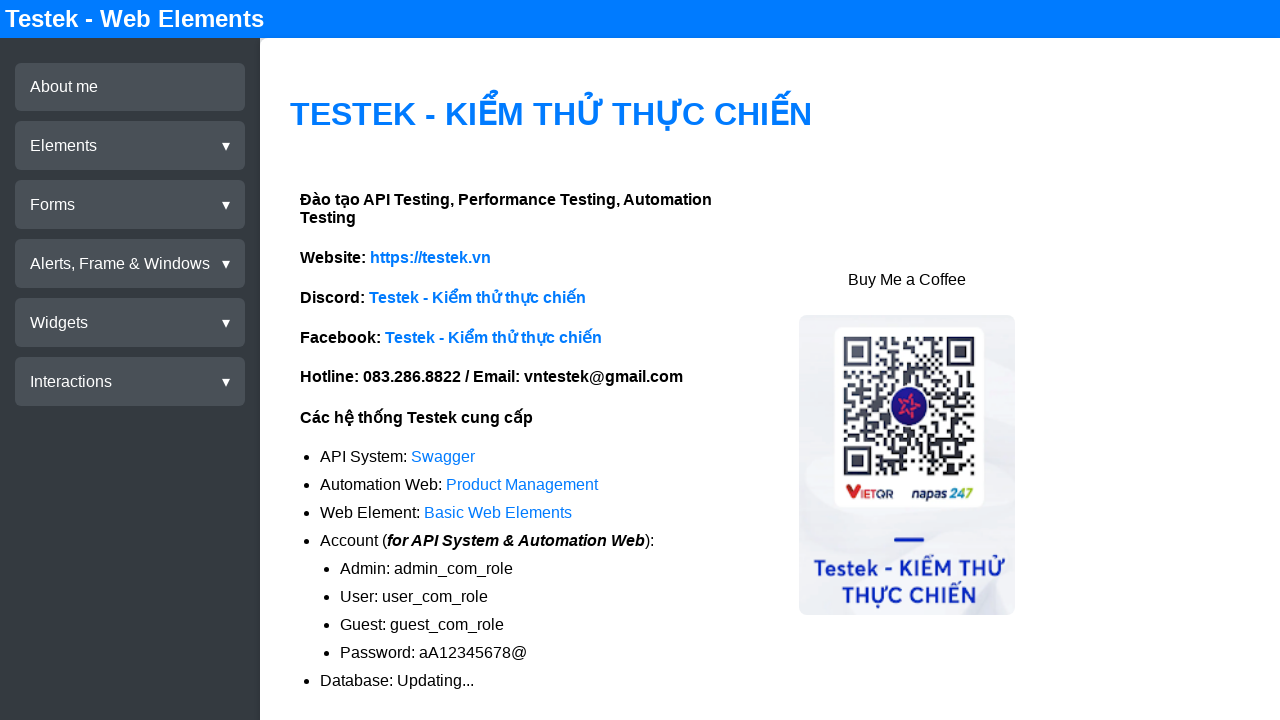

Interactive section loaded on the page
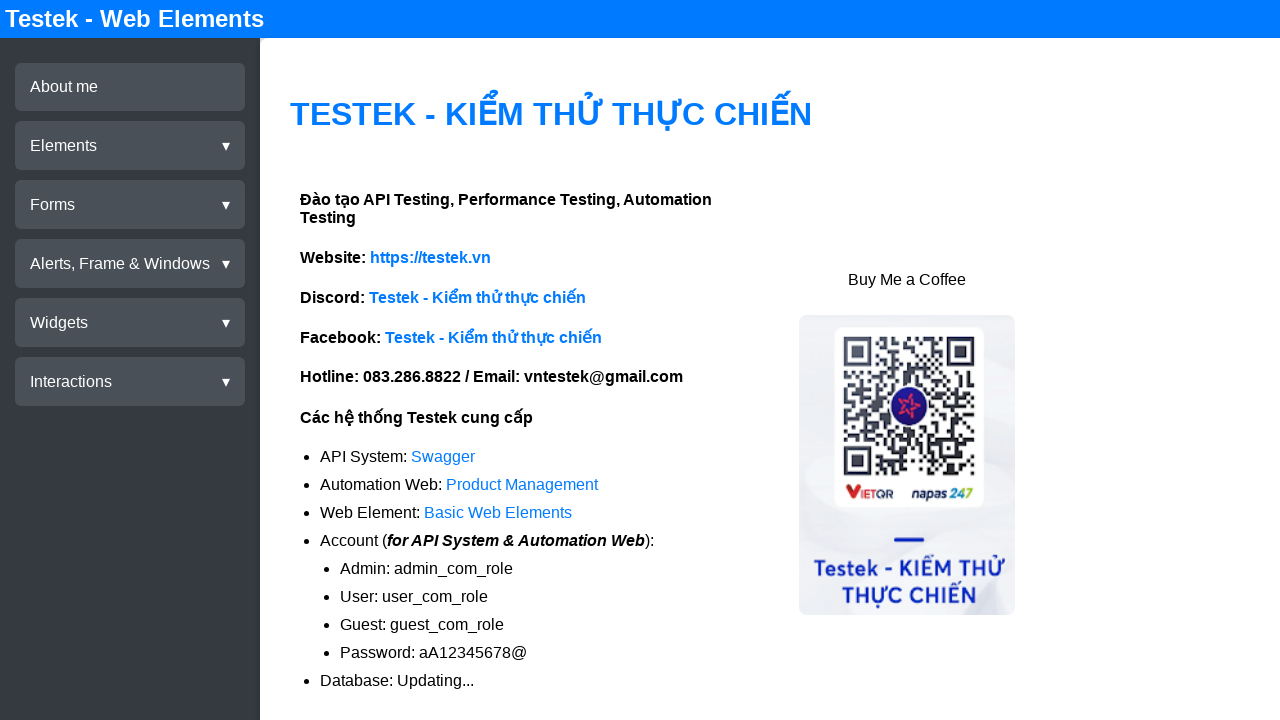

Element found by ID selector (h4#db-title-id)
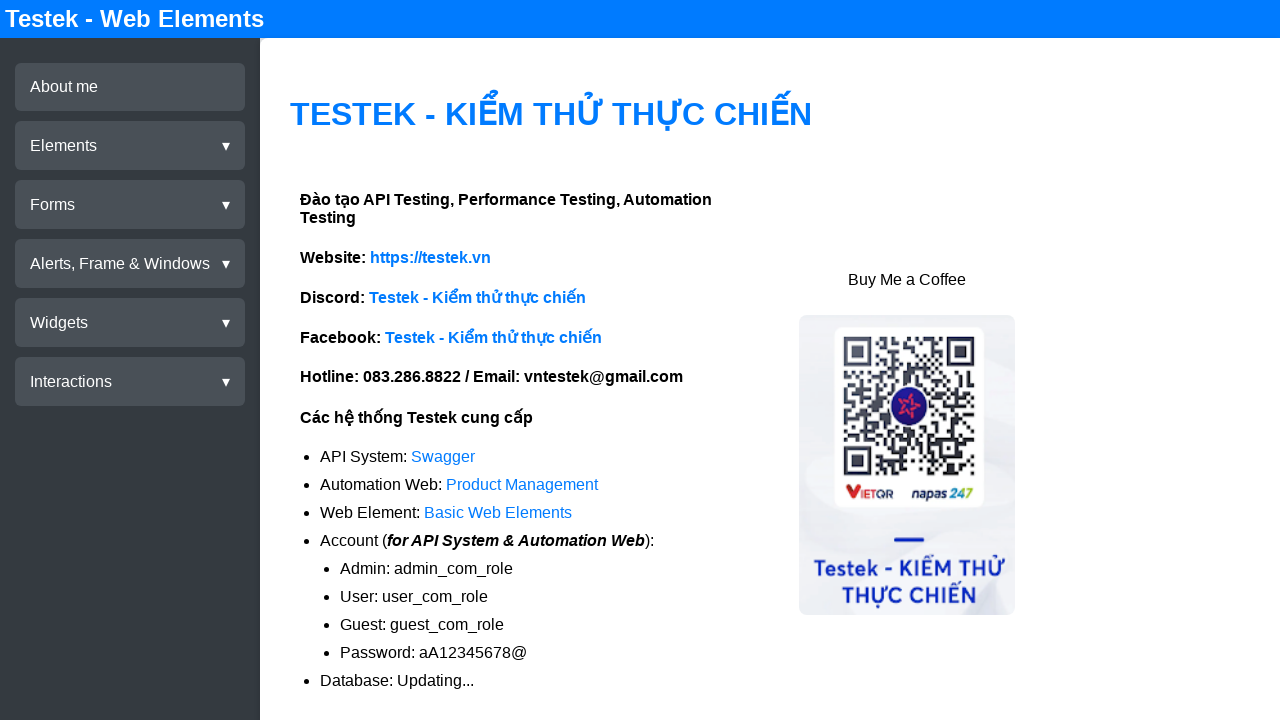

Element found by name attribute selector (h4[name='db-title-name'])
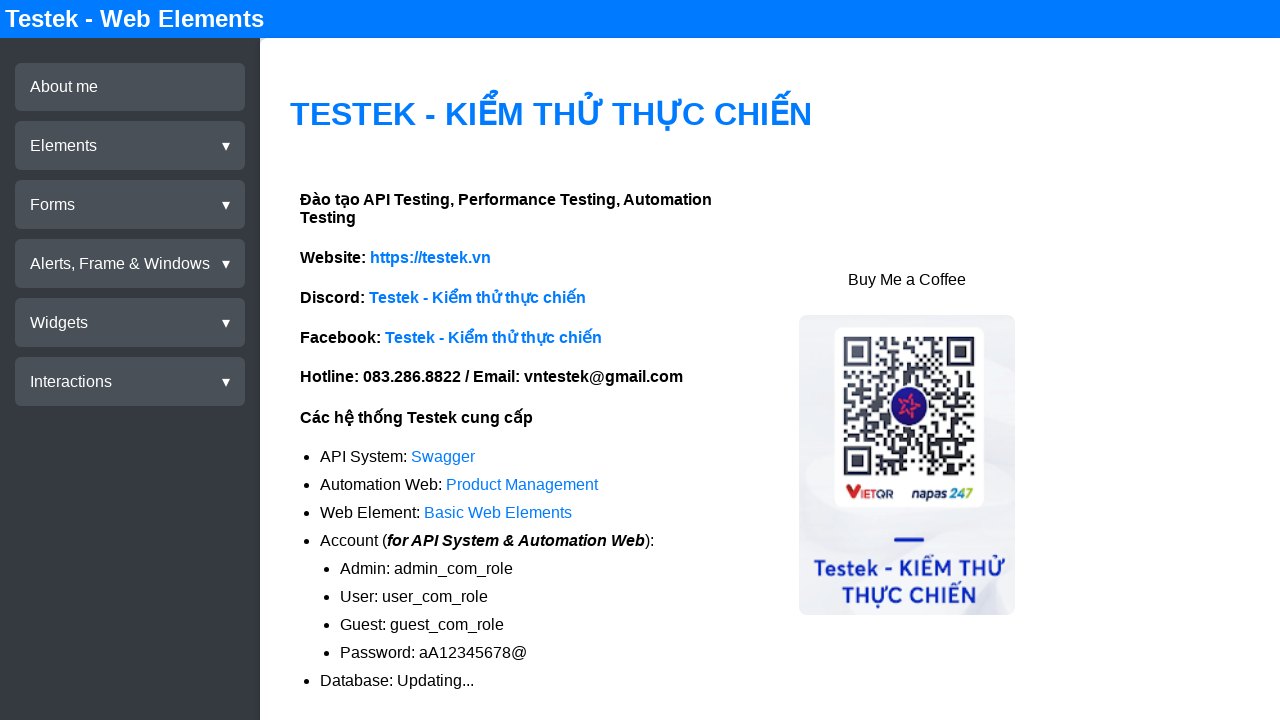

Element found by class selector (h4.db-title-class)
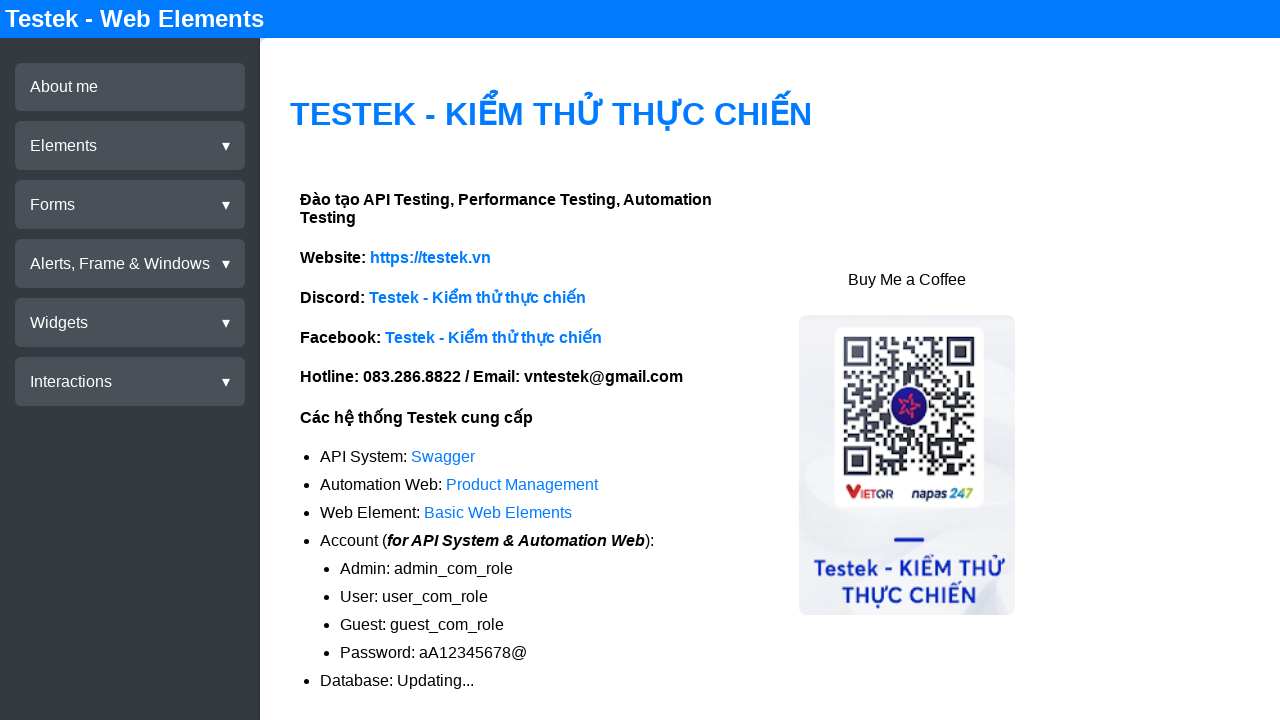

Clicked on Discord invite link at (478, 297) on a[href='https://discord.gg/jC7ZtmvuDX']
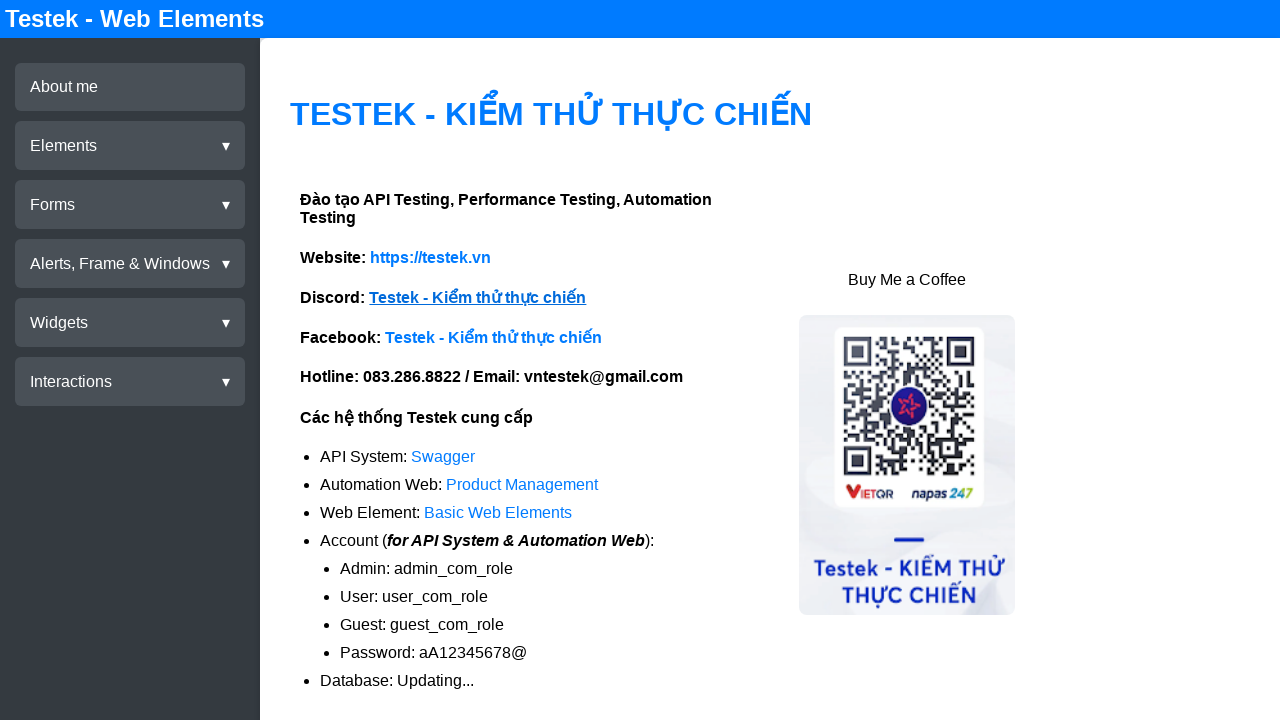

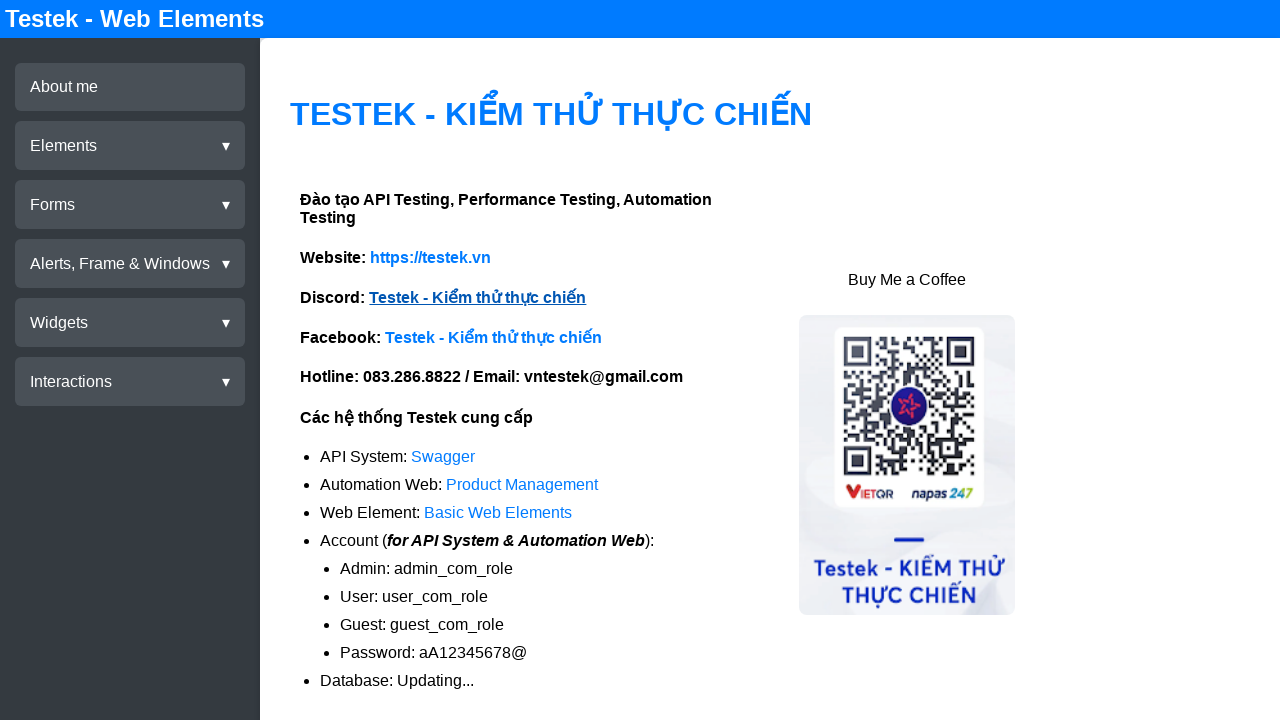